Tests double-click functionality by filling a text field and double-clicking a Copy Text button to trigger text duplication

Starting URL: https://testautomationpractice.blogspot.com/

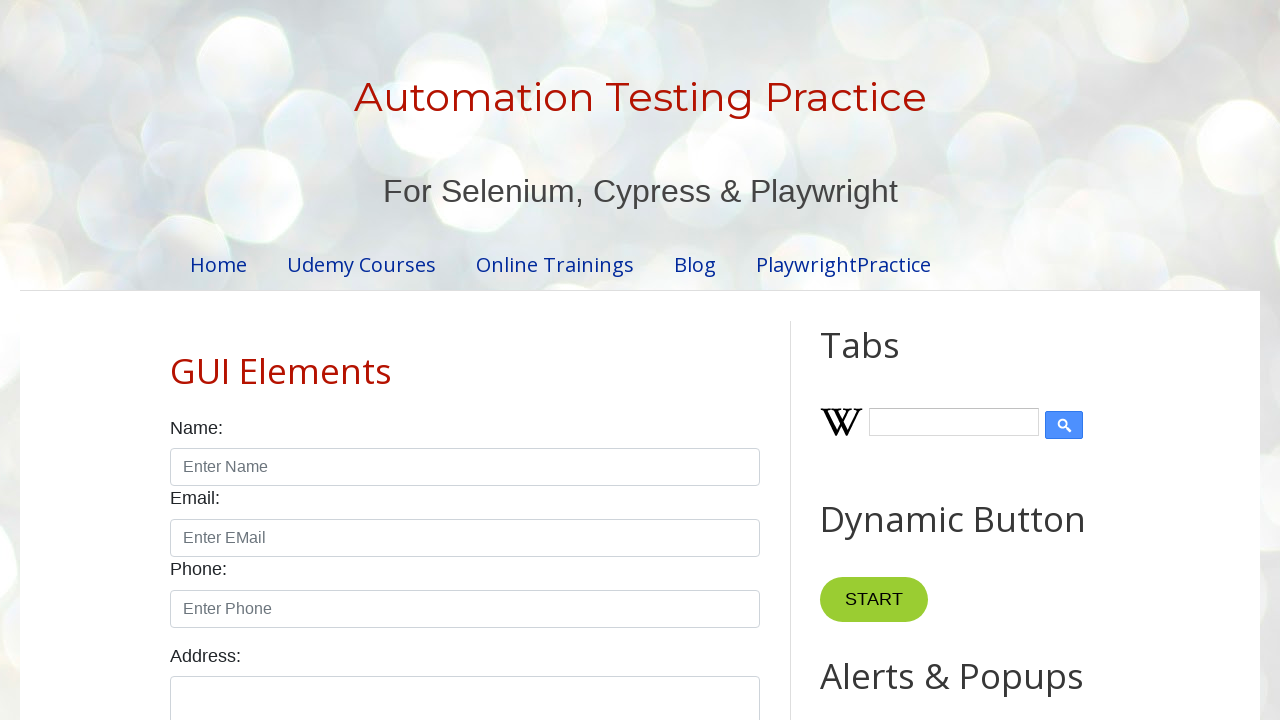

Cleared the first input field on #field1
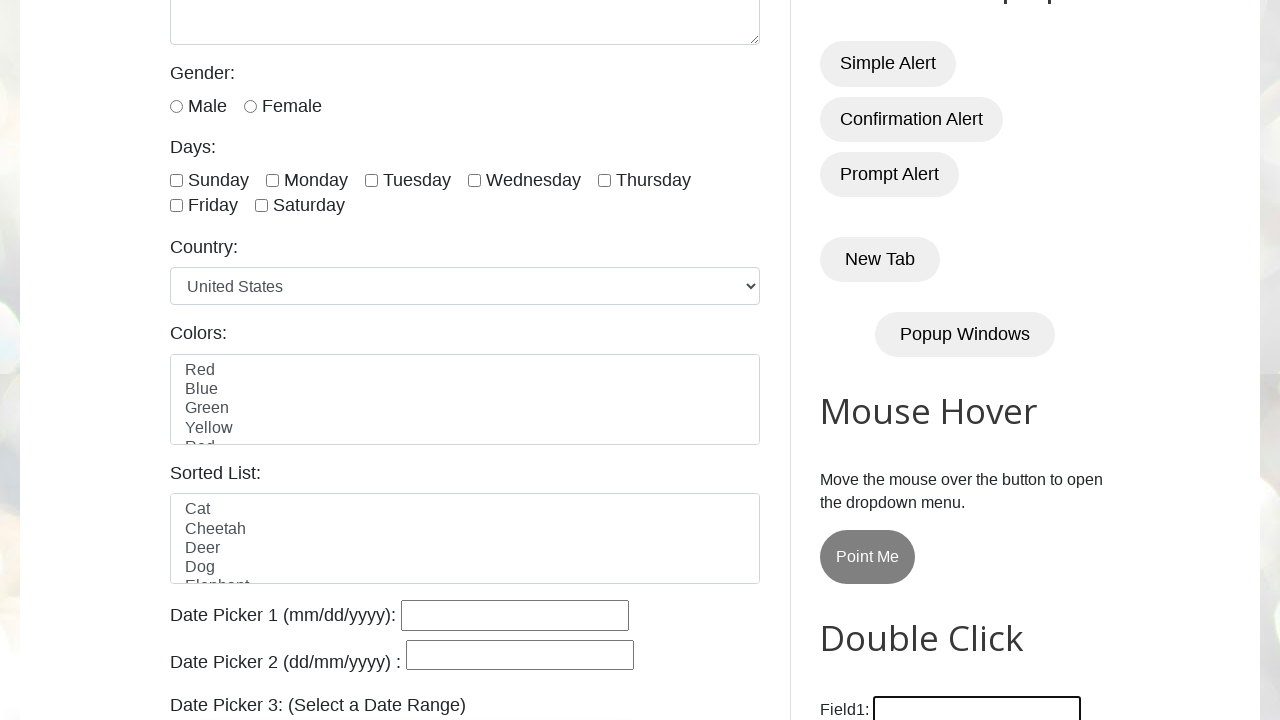

Filled the first input field with 'selenium' on #field1
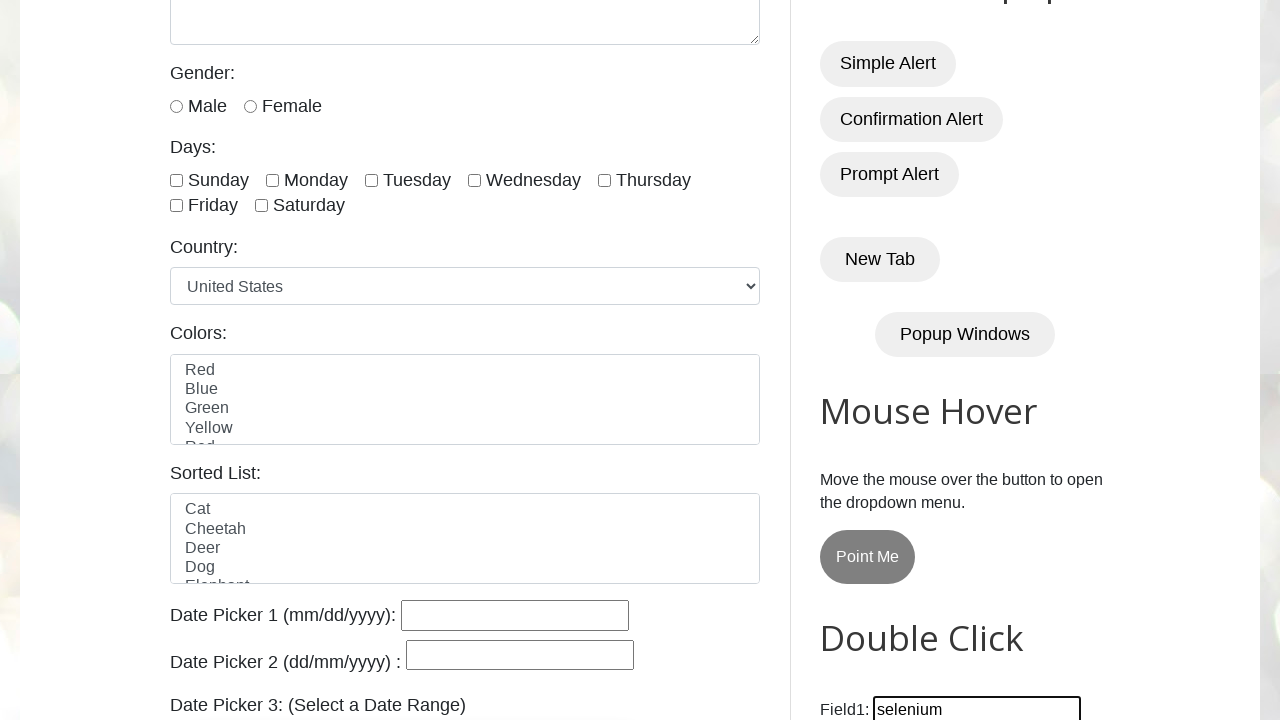

Double-clicked the Copy Text button to trigger text duplication at (885, 360) on xpath=//button[text() = 'Copy Text']
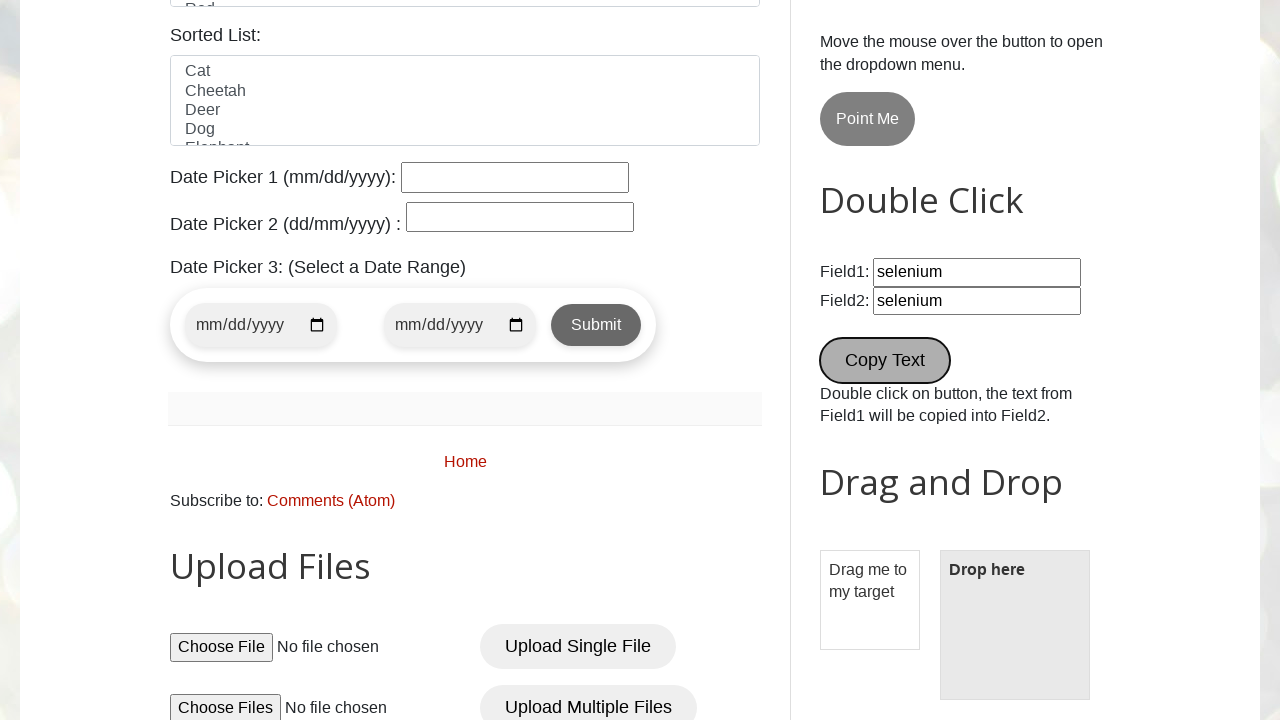

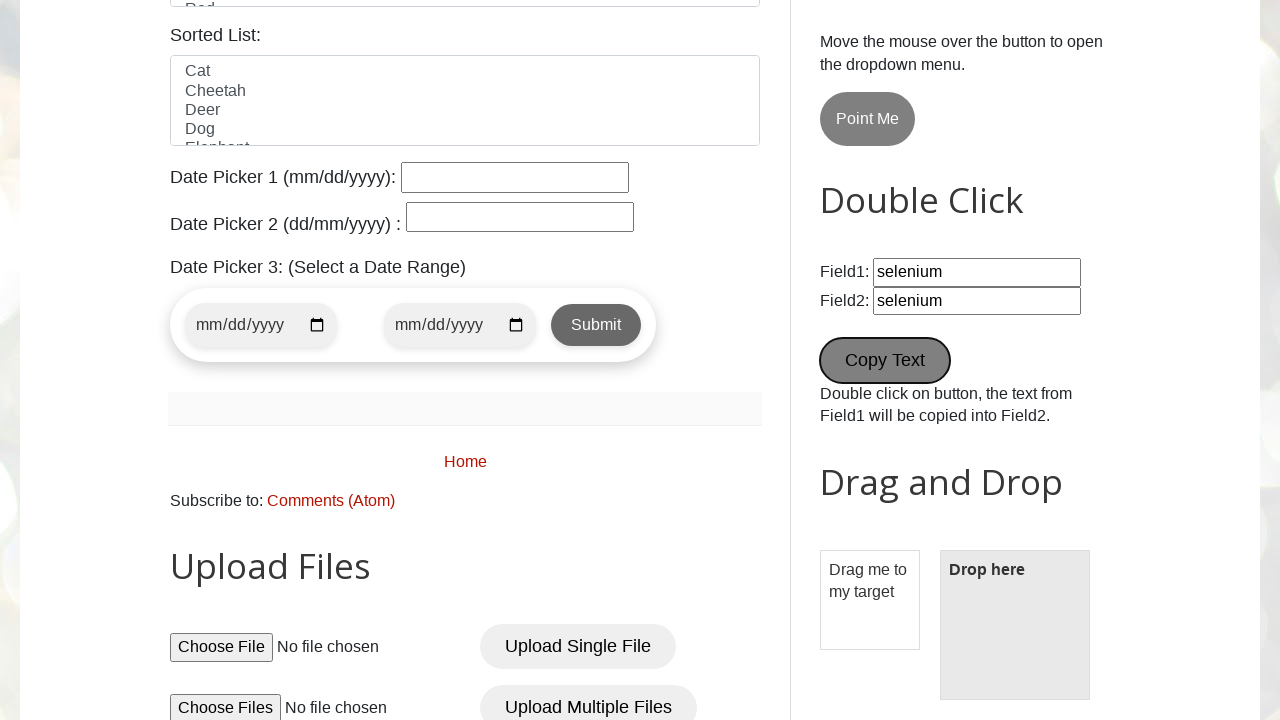